Tests dropdown select functionality by selecting an option with value "1" and clicking the submit button

Starting URL: http://suninjuly.github.io/selects1.html

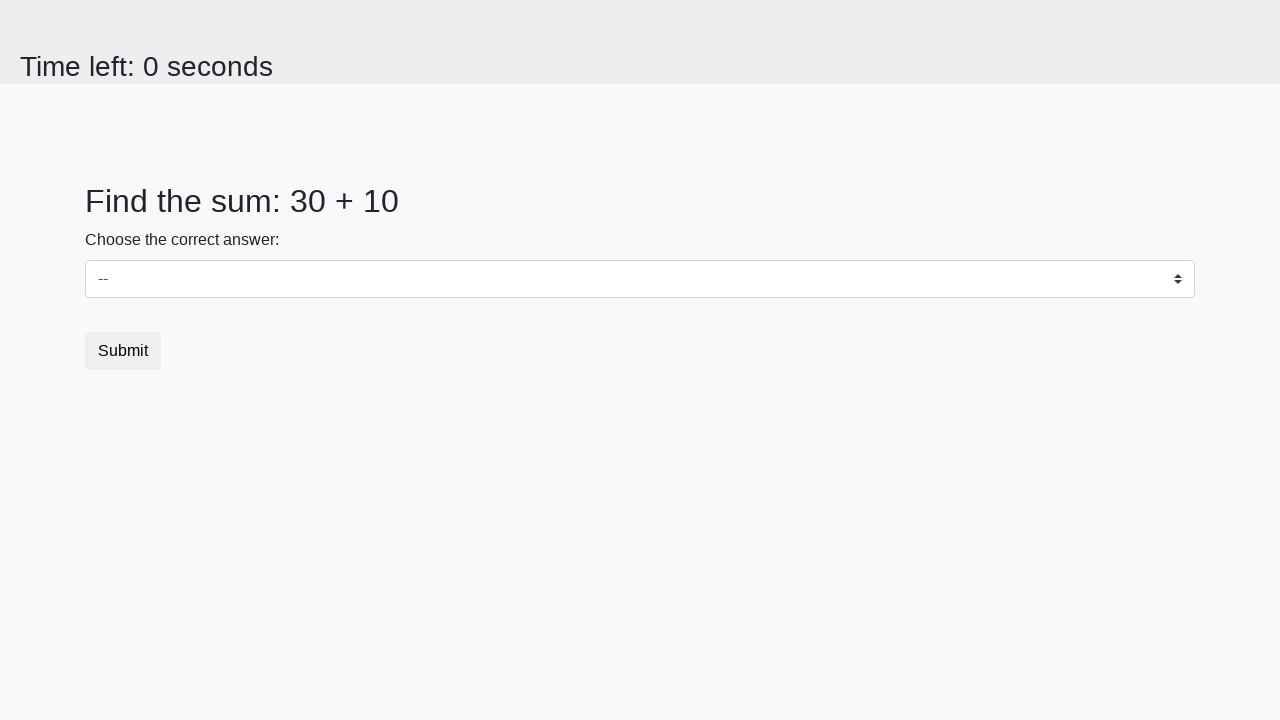

Selected option with value '1' from dropdown on select
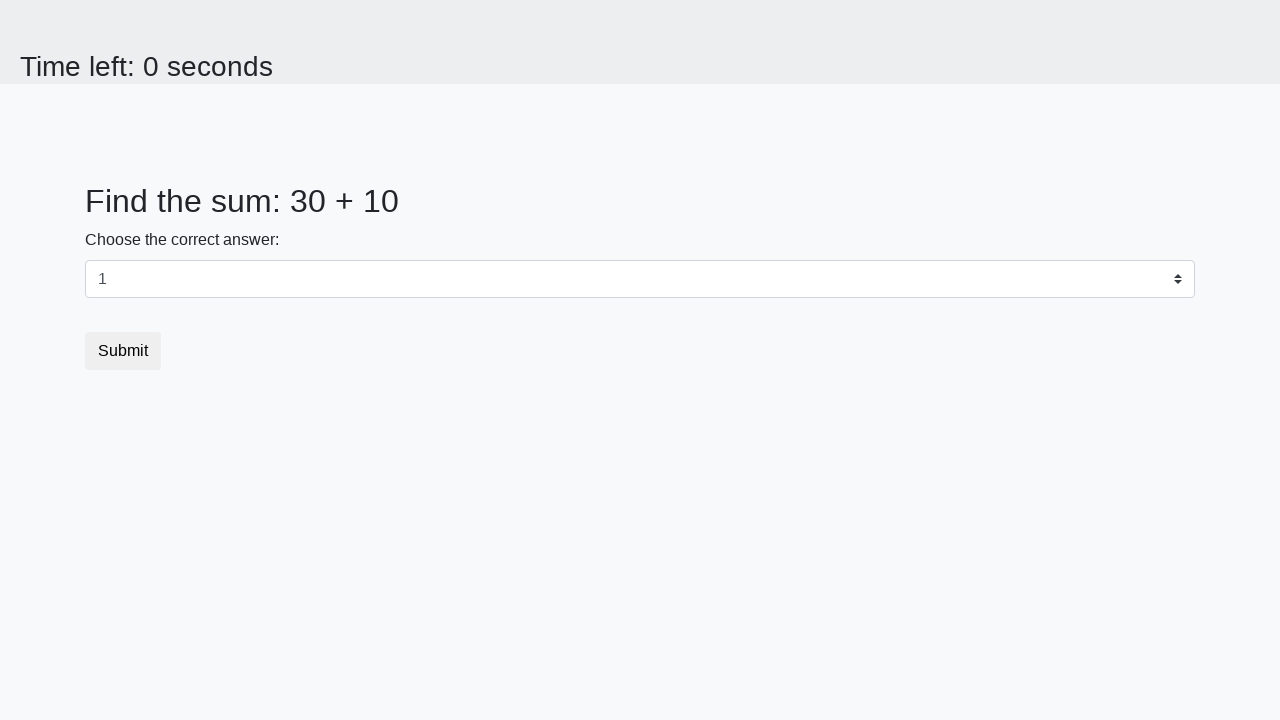

Clicked submit button at (123, 351) on button.btn
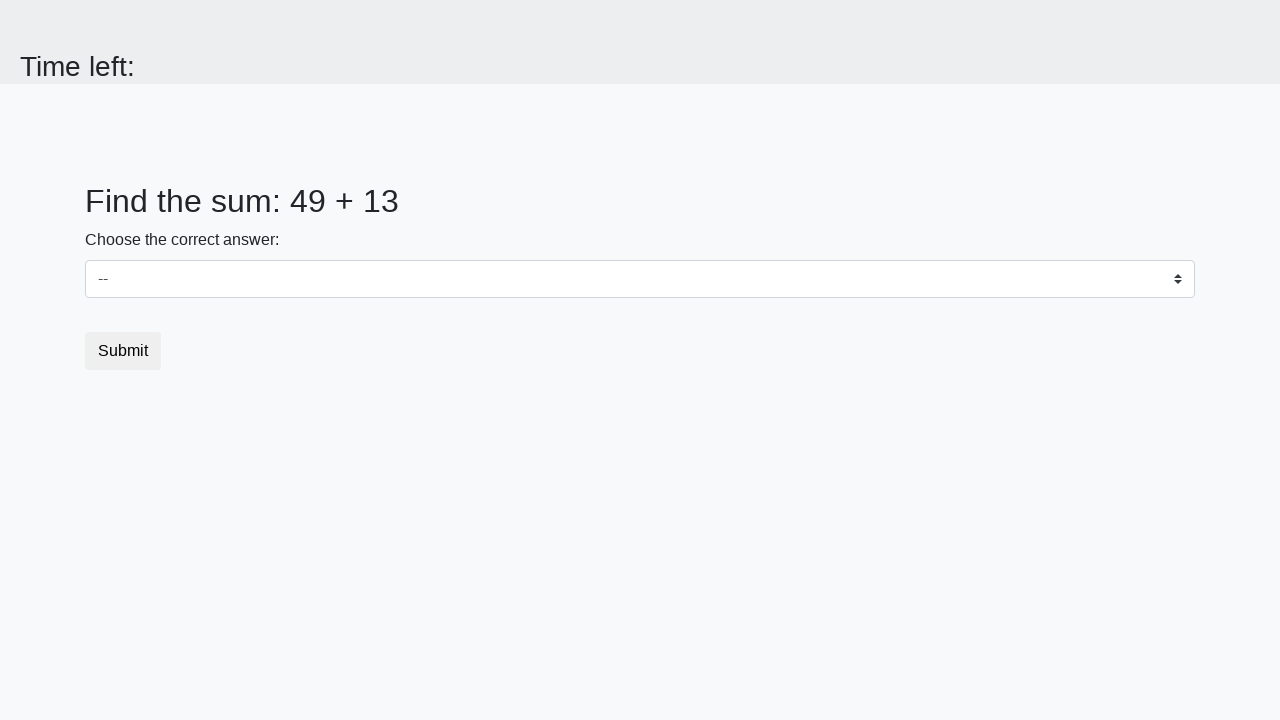

Waited 1 second for response/navigation
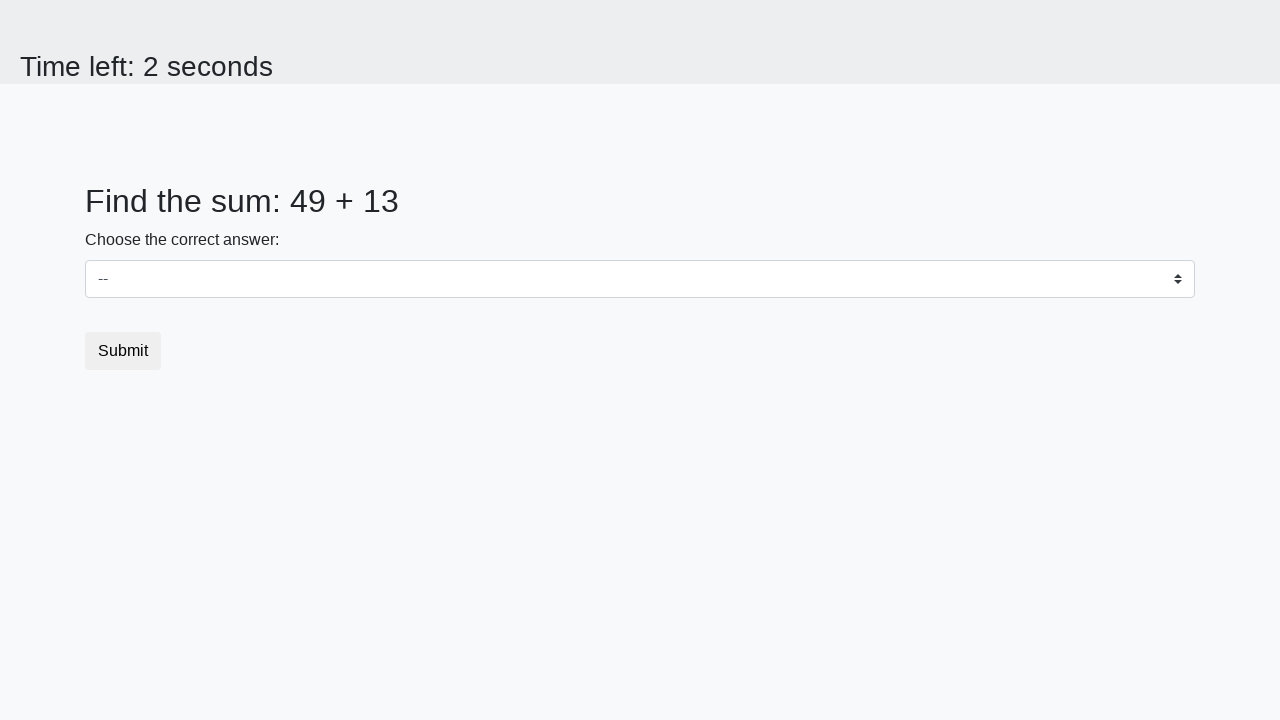

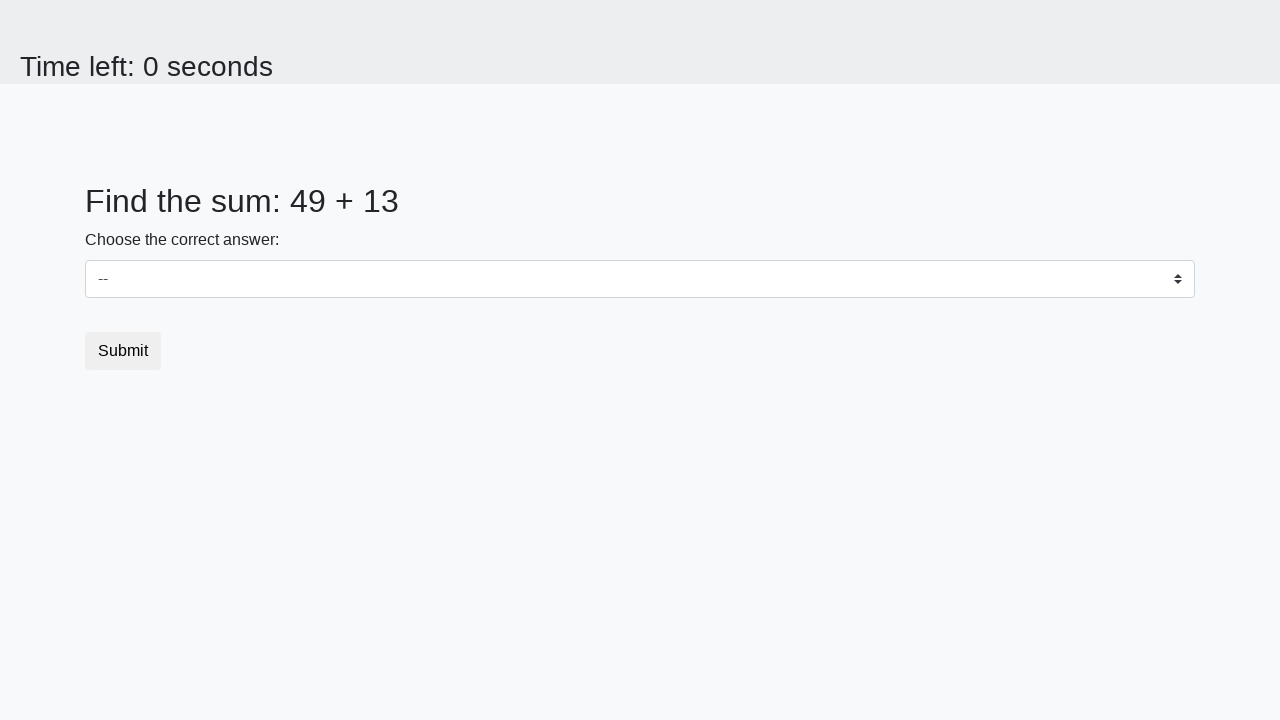